Tests revealing a hidden input field using fluent wait strategy, clicking reveal button and entering text

Starting URL: https://www.selenium.dev/selenium/web/dynamic.html

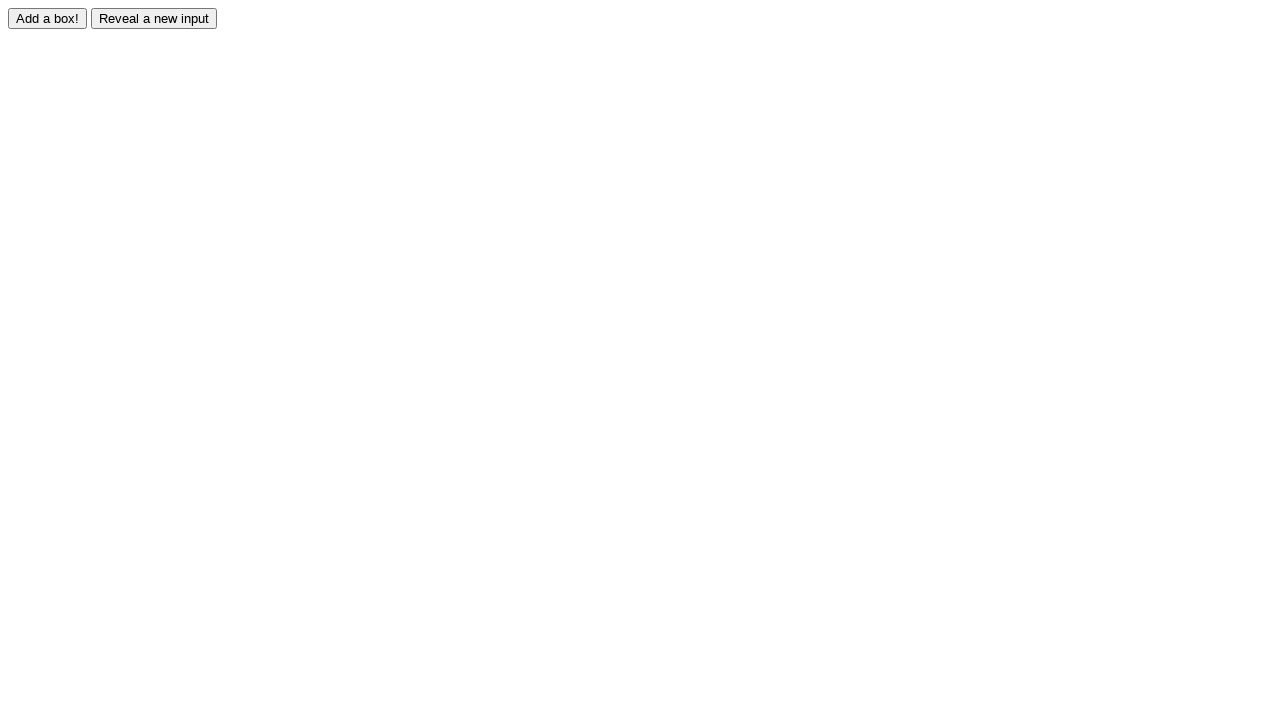

Clicked reveal button to show hidden input field at (154, 18) on #reveal
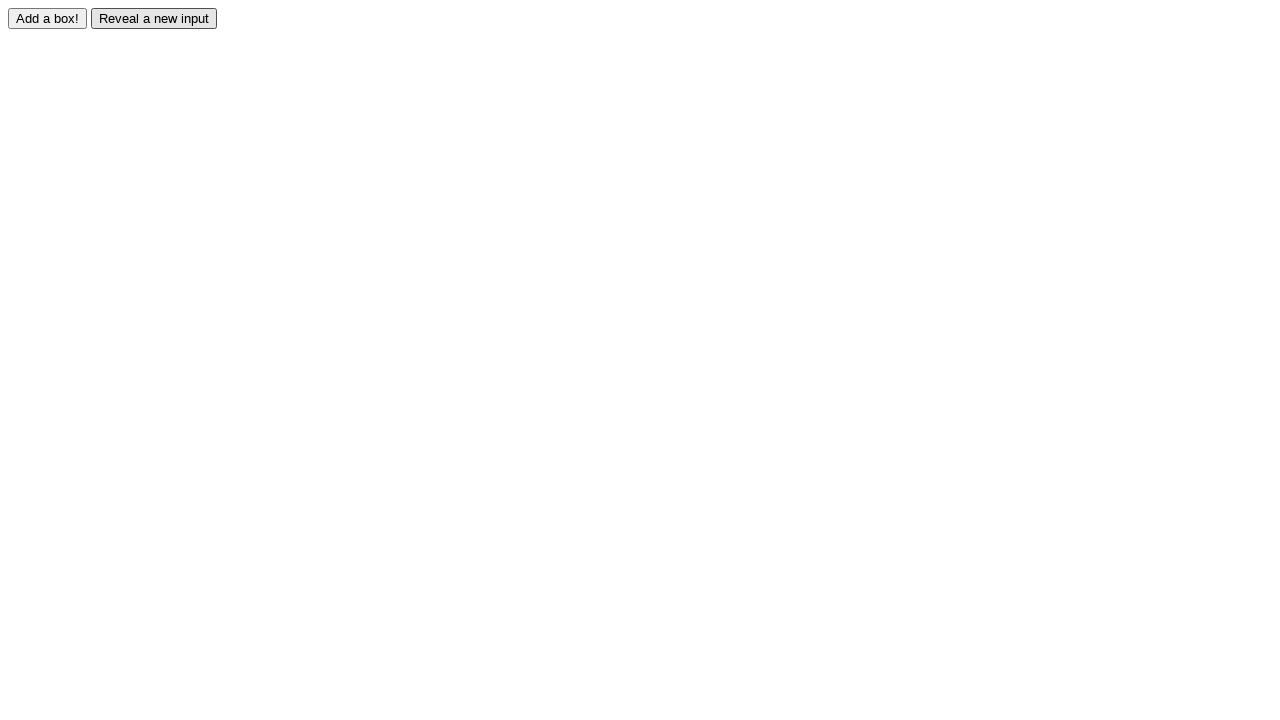

Waited for hidden input field to become visible
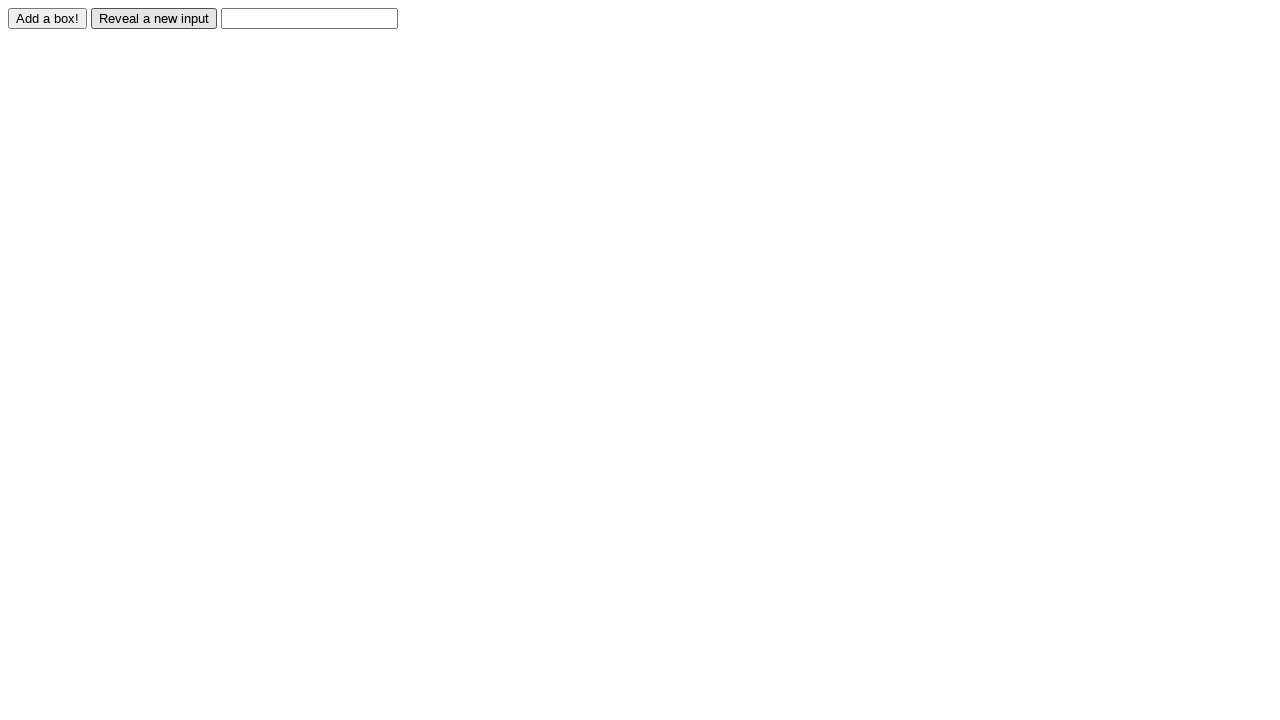

Entered 'Displayed' text into the revealed input field
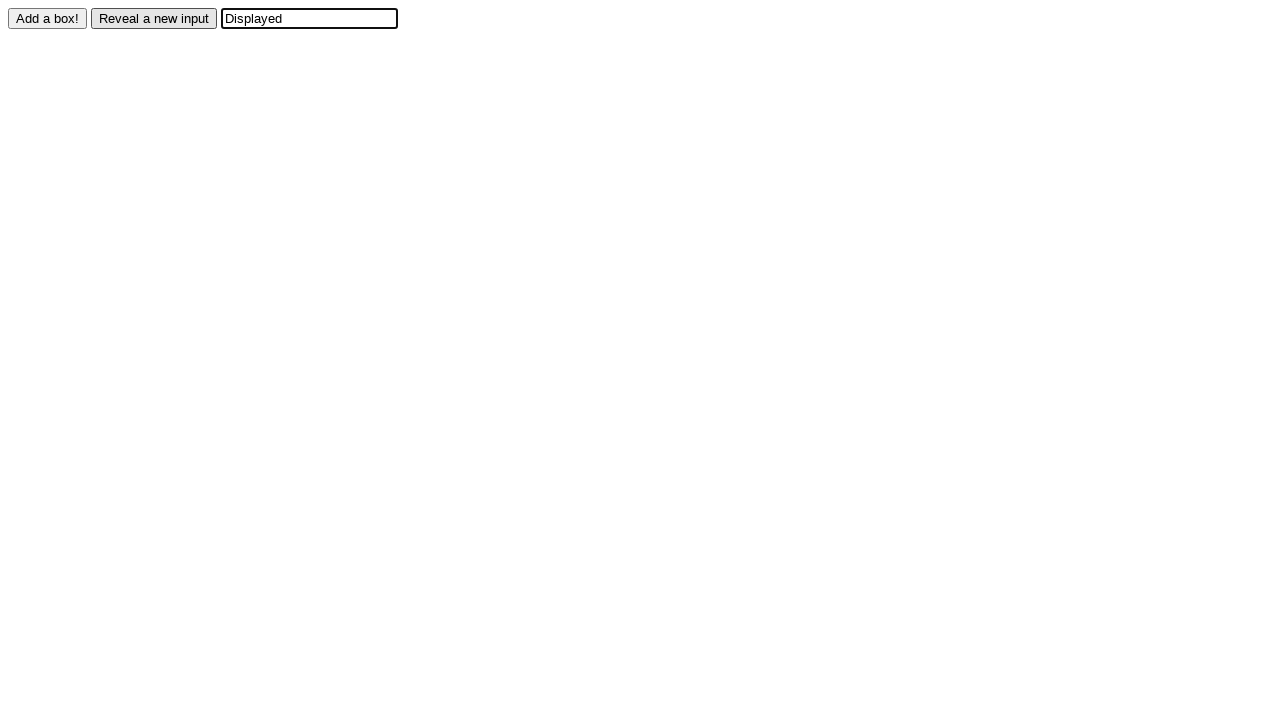

Verified that input field contains 'Displayed' text
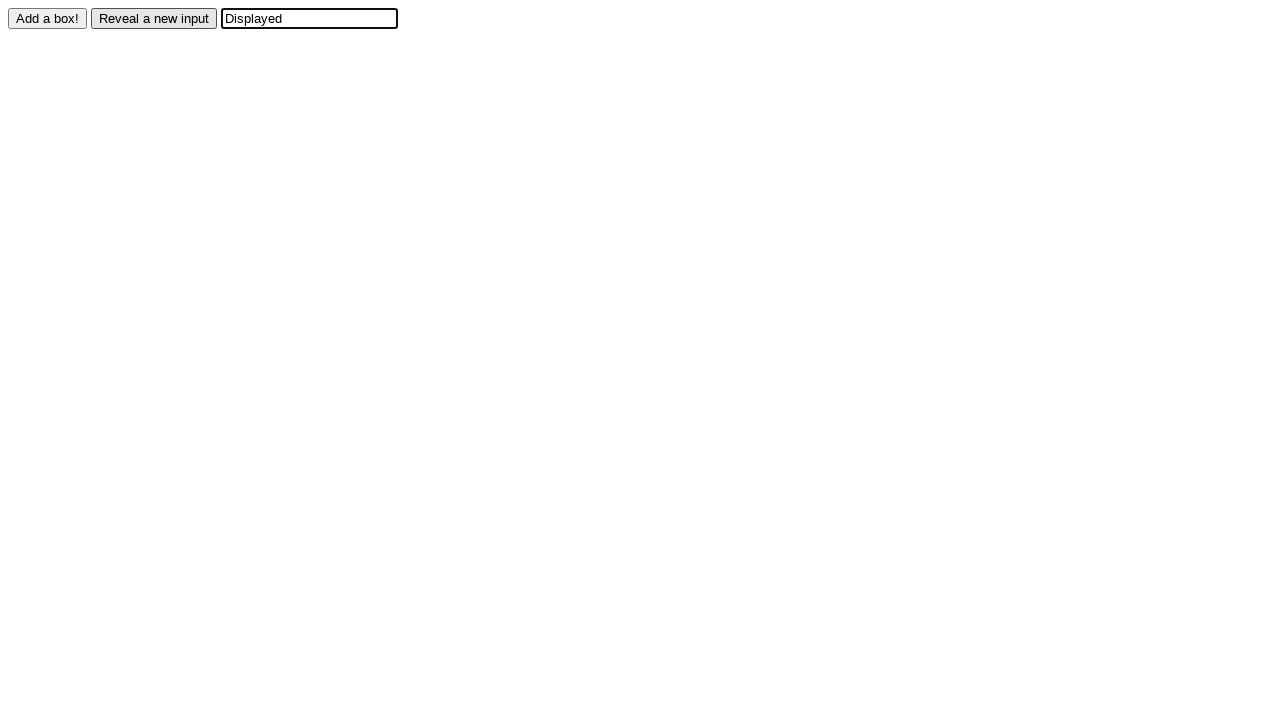

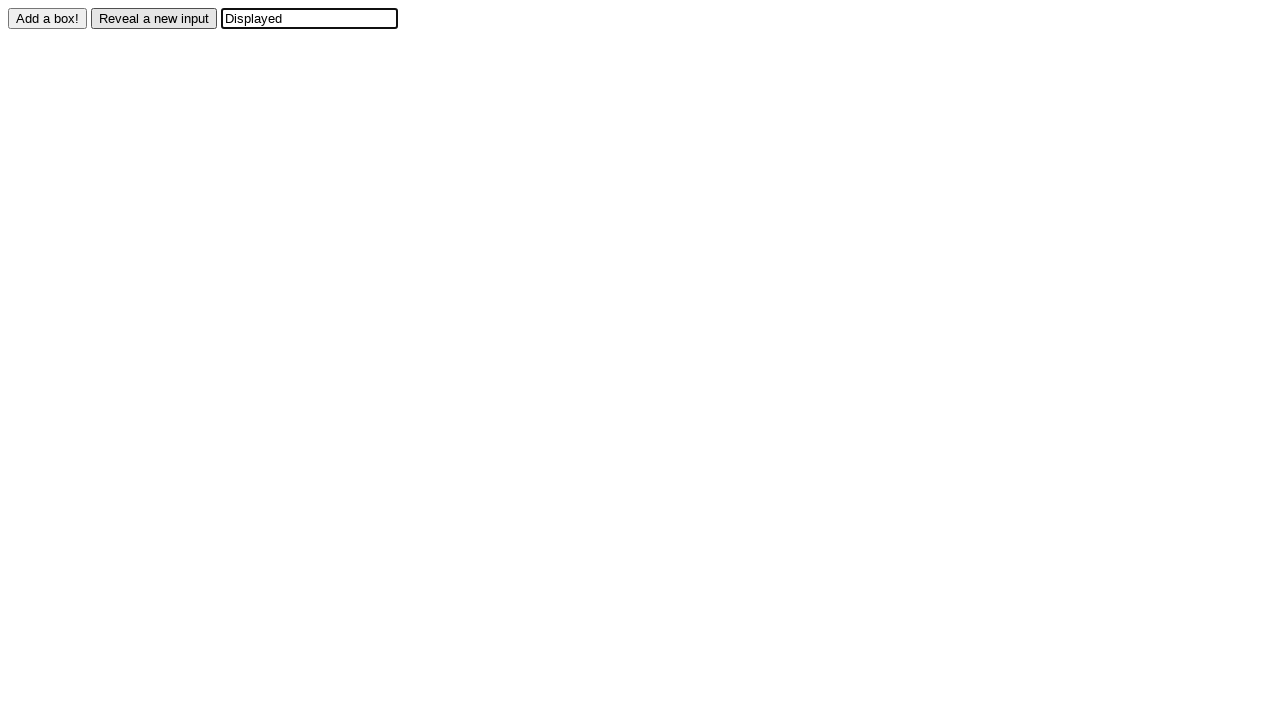